Tests drag and drop functionality on jQuery UI demo page by dragging an element and dropping it onto a target area

Starting URL: https://jqueryui.com/droppable/

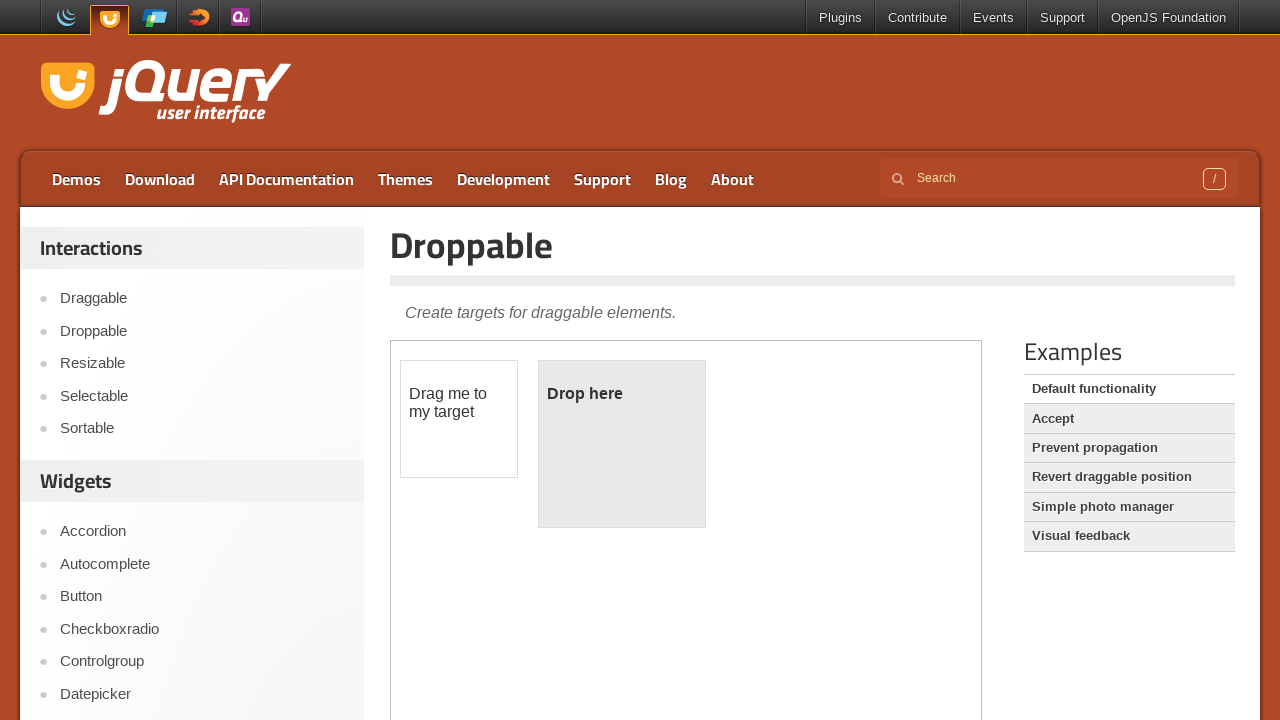

Located iframe containing drag and drop demo
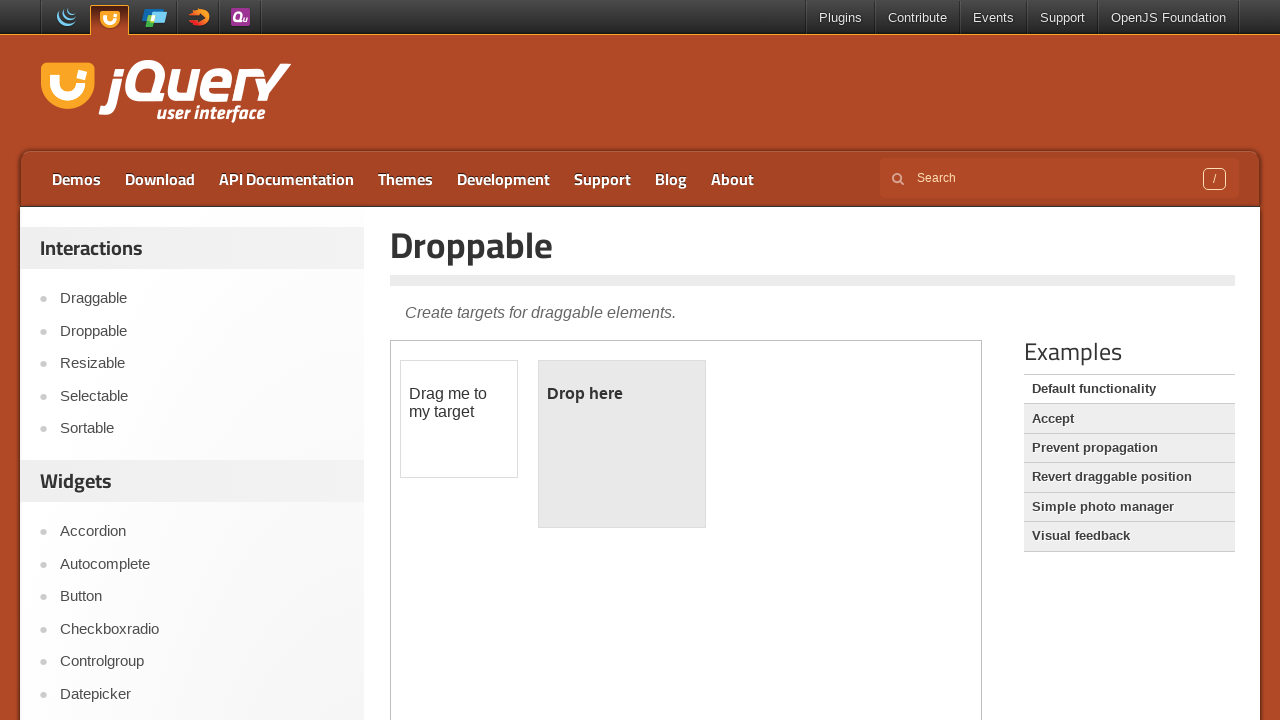

Located draggable source element
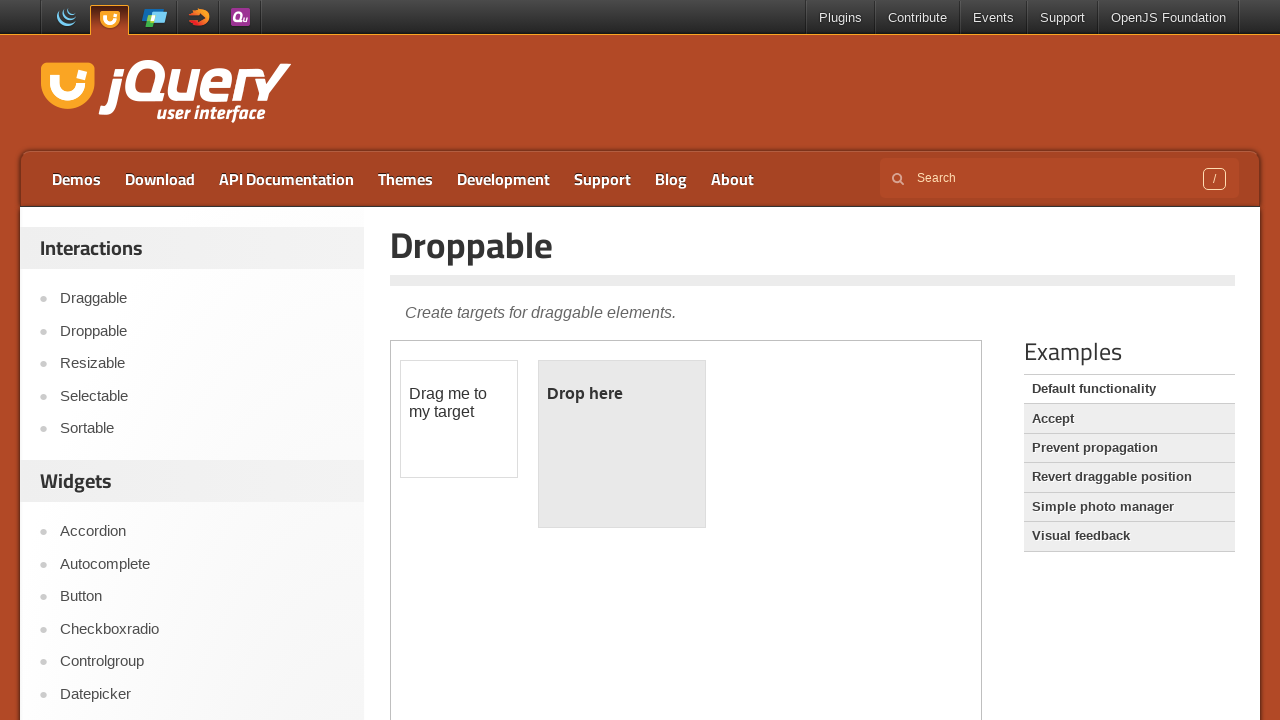

Located droppable target element
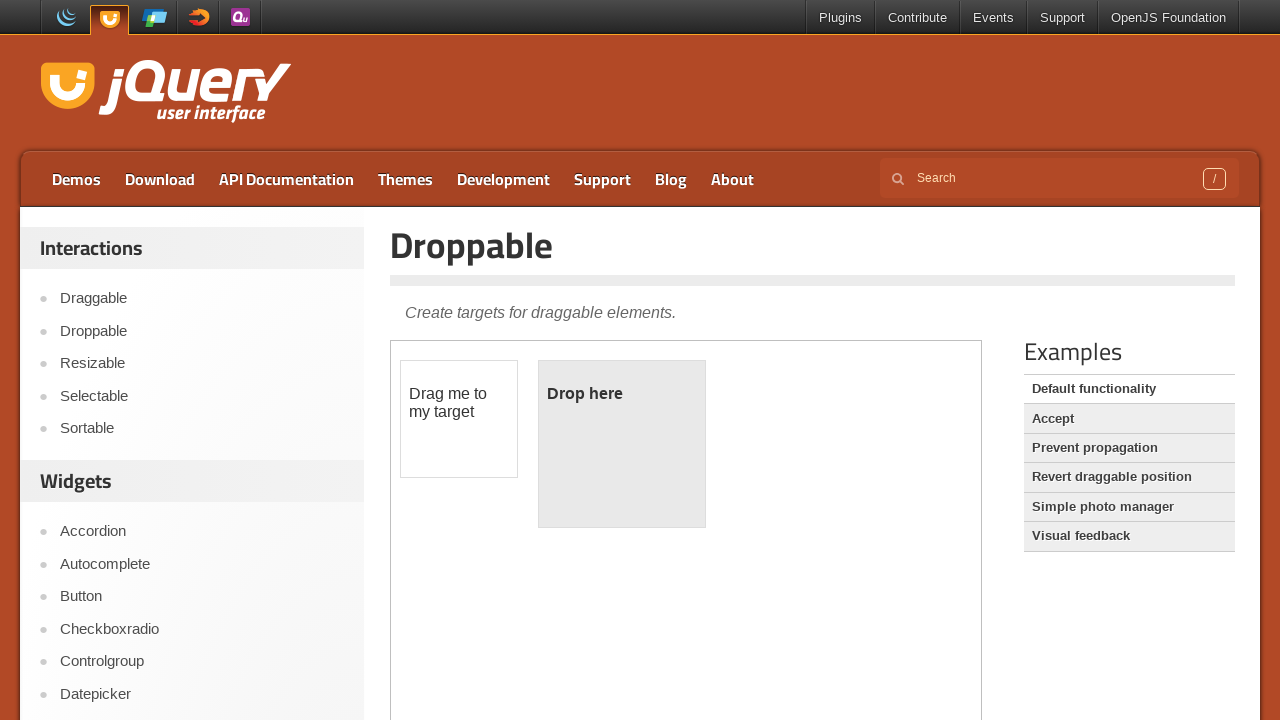

Dragged source element and dropped it onto target area at (622, 444)
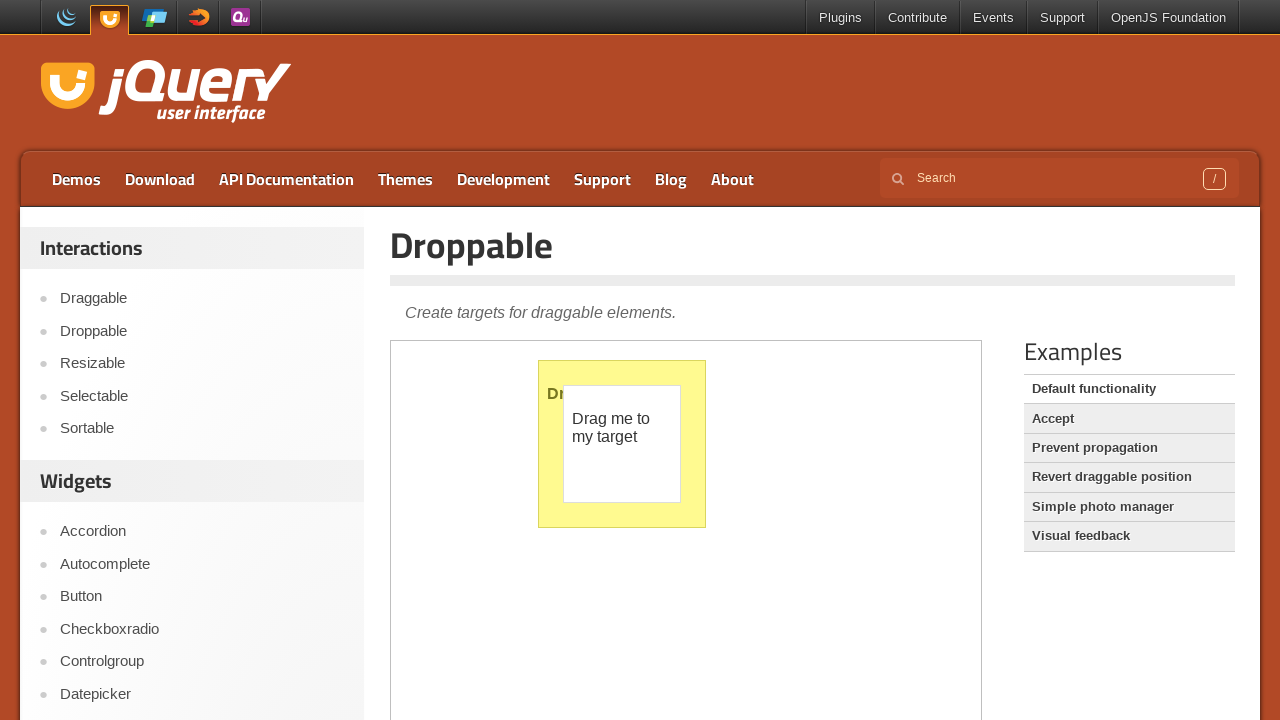

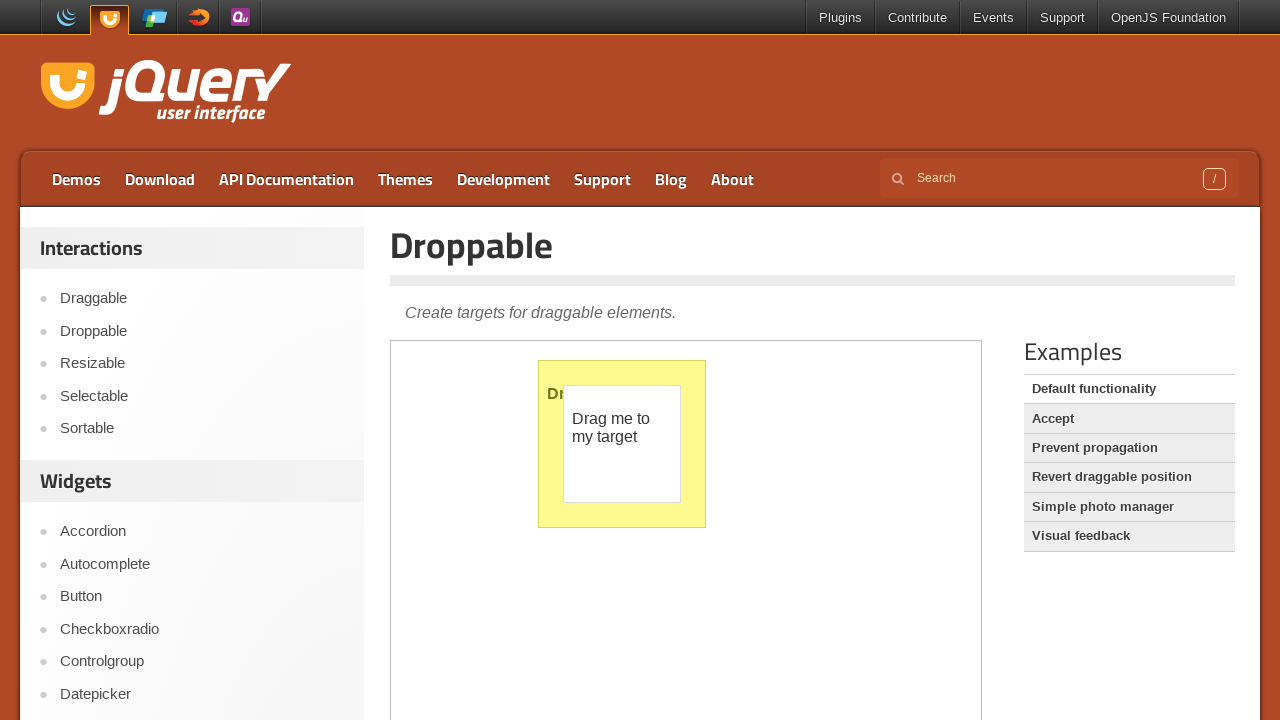